Navigates to VWO app page and clicks on the free trial link using partial link text matching

Starting URL: https://app.vwo.com

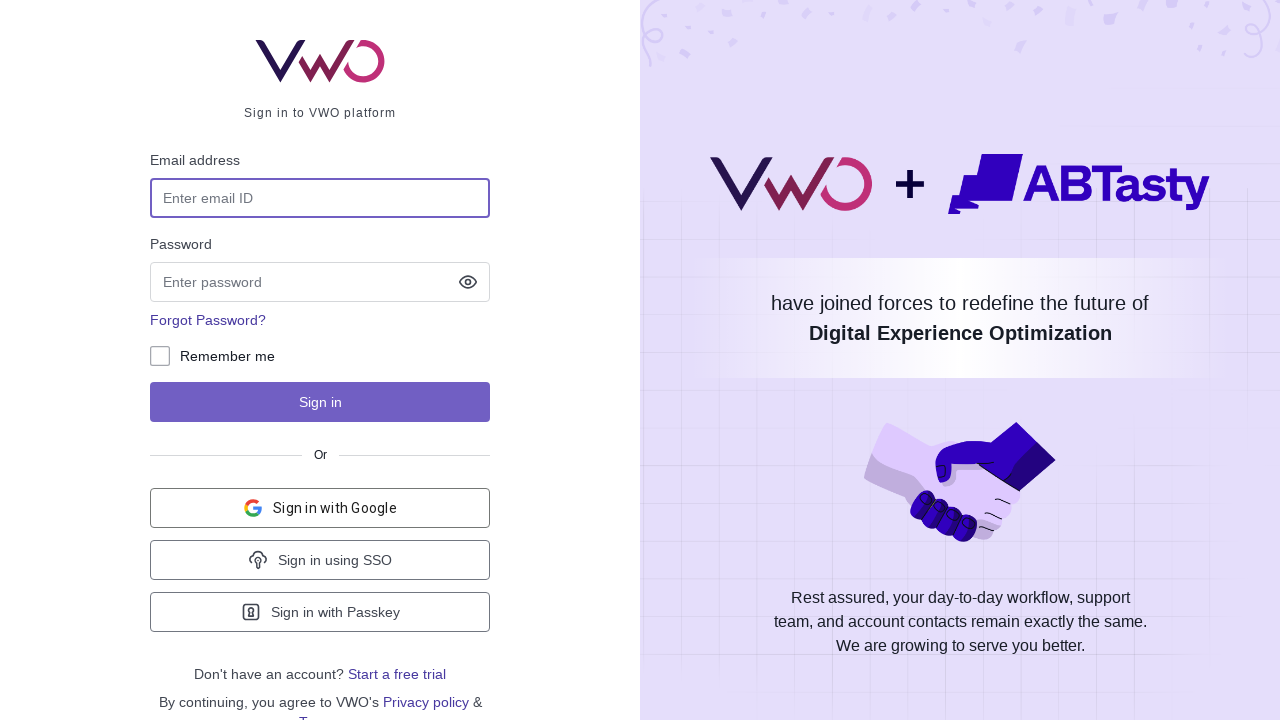

Navigated to VWO app page at https://app.vwo.com
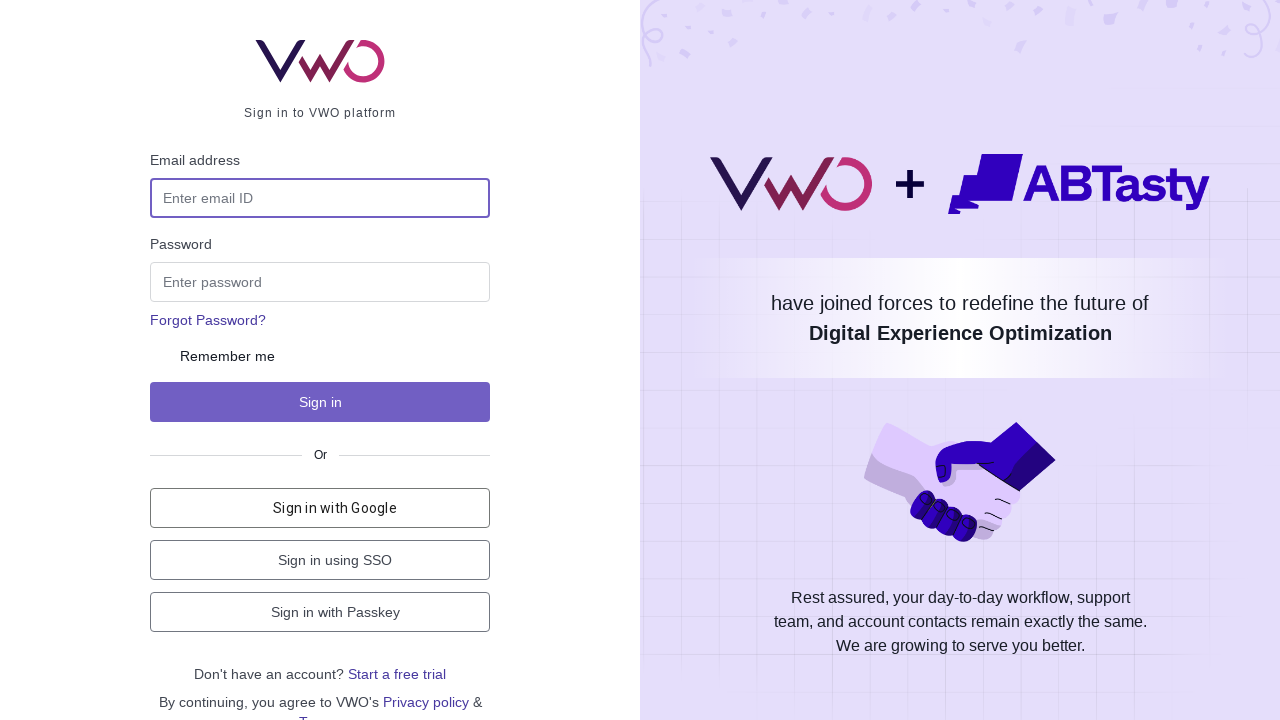

Clicked on free trial link using partial text match at (397, 674) on internal:text="trial"i
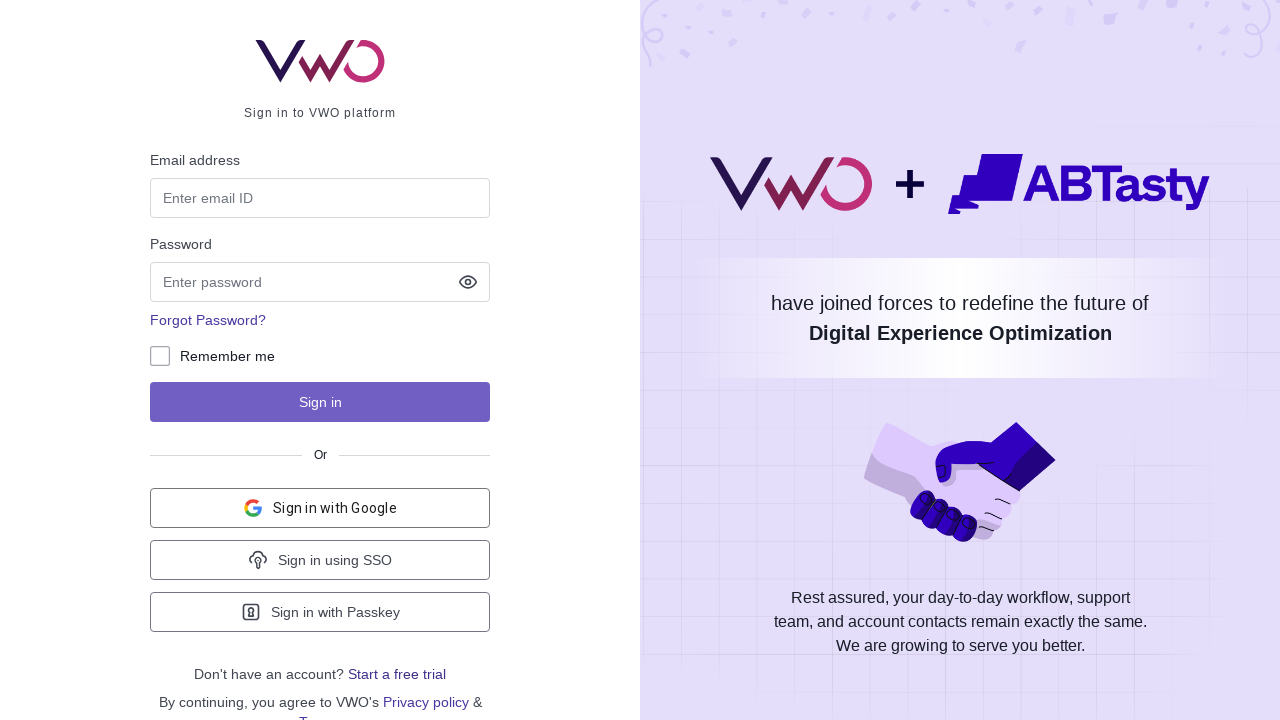

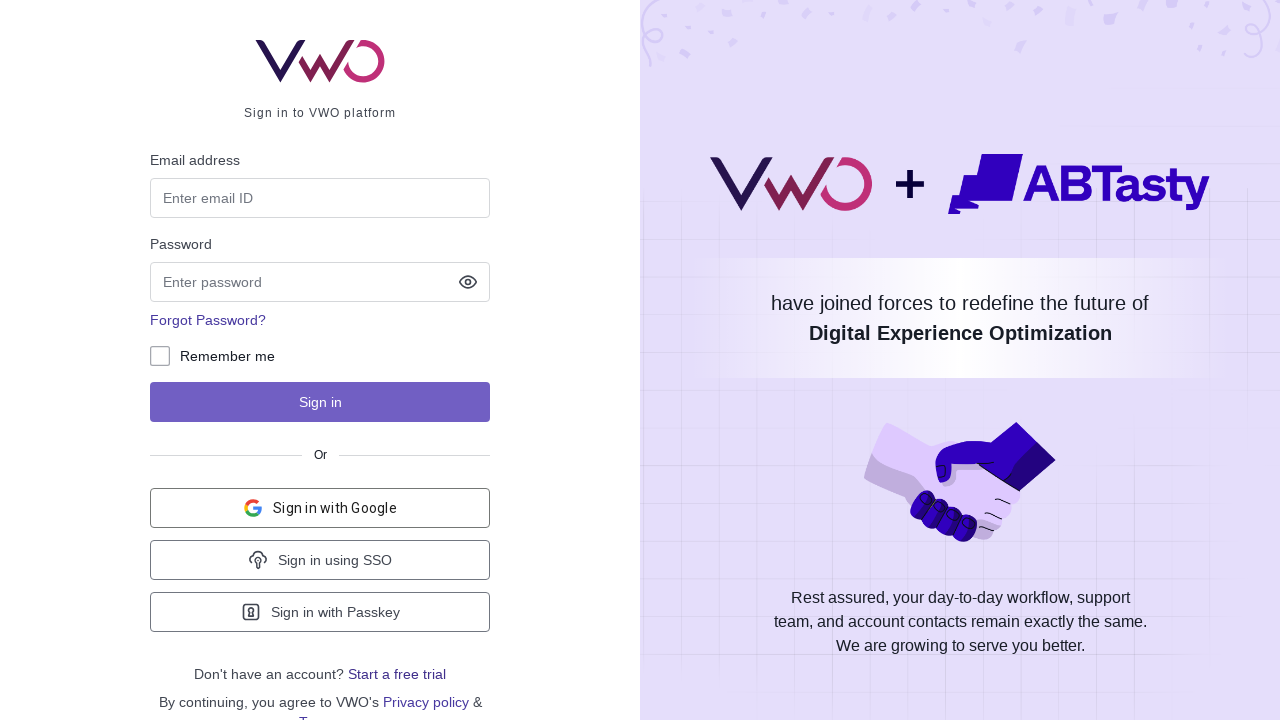